Tests dropdown interaction on an interest calculator page by locating a compound interest dropdown and selecting an option by index (the 4th option, index 3).

Starting URL: http://www.calculator.net/interest-calculator.html

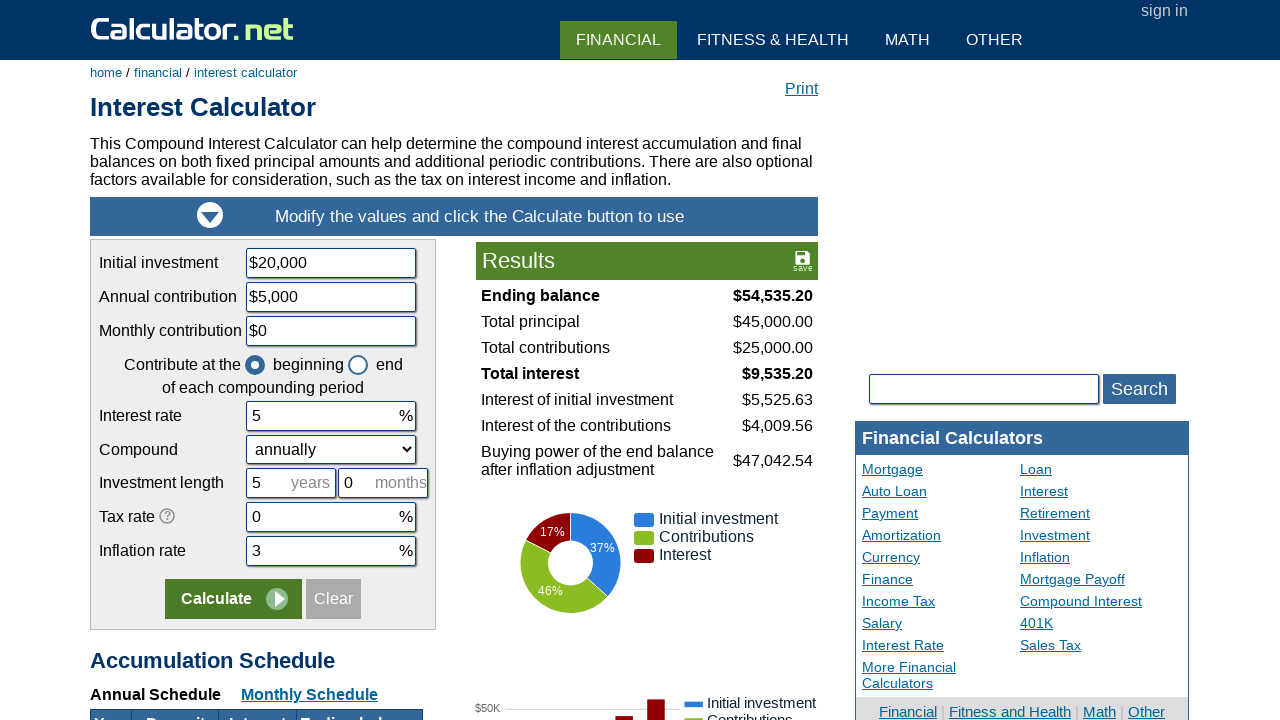

Waited for compound interest dropdown (#ccompound) to be visible
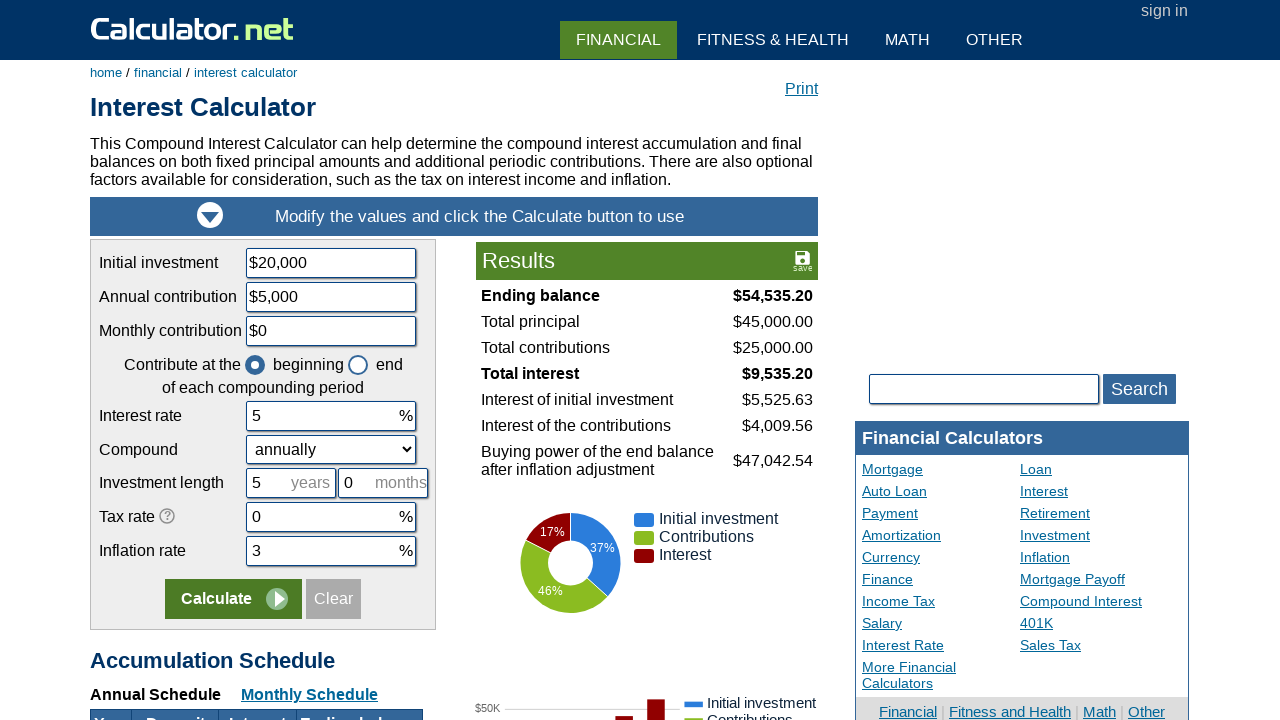

Selected the 4th option (index 3) from the compound interest dropdown on #ccompound
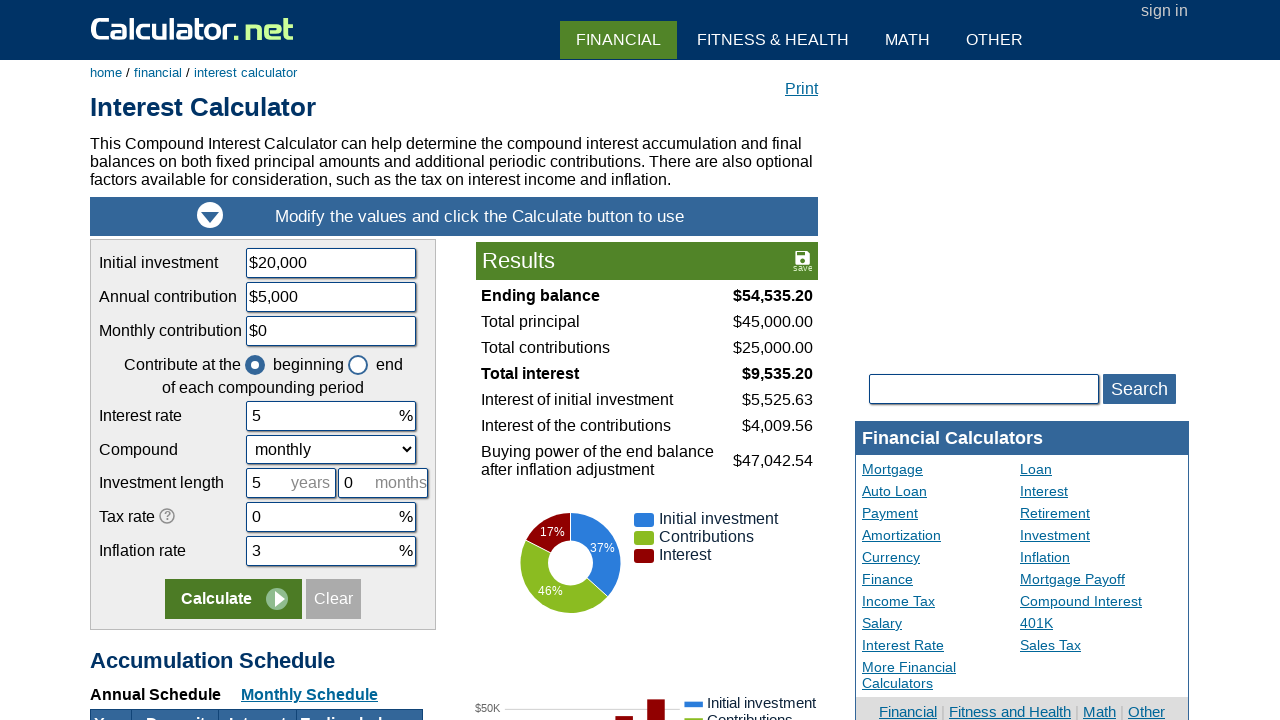

Verified that the dropdown is visible
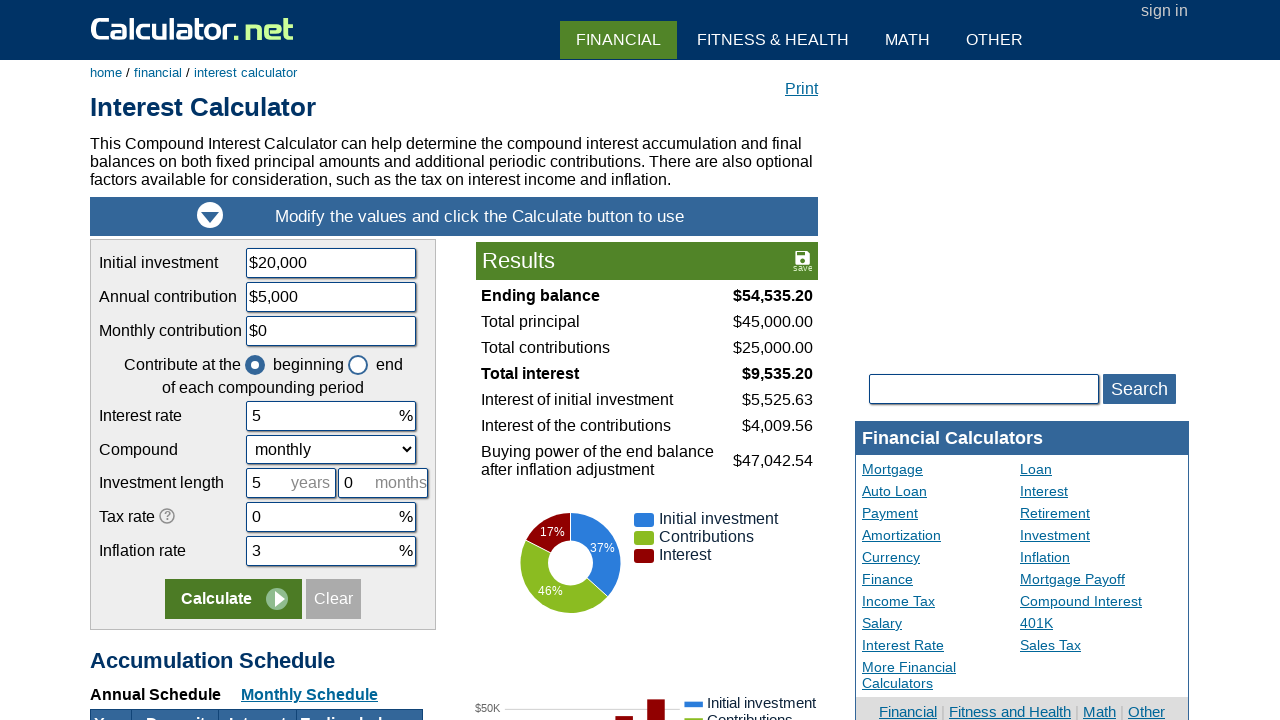

Verified that the dropdown is enabled
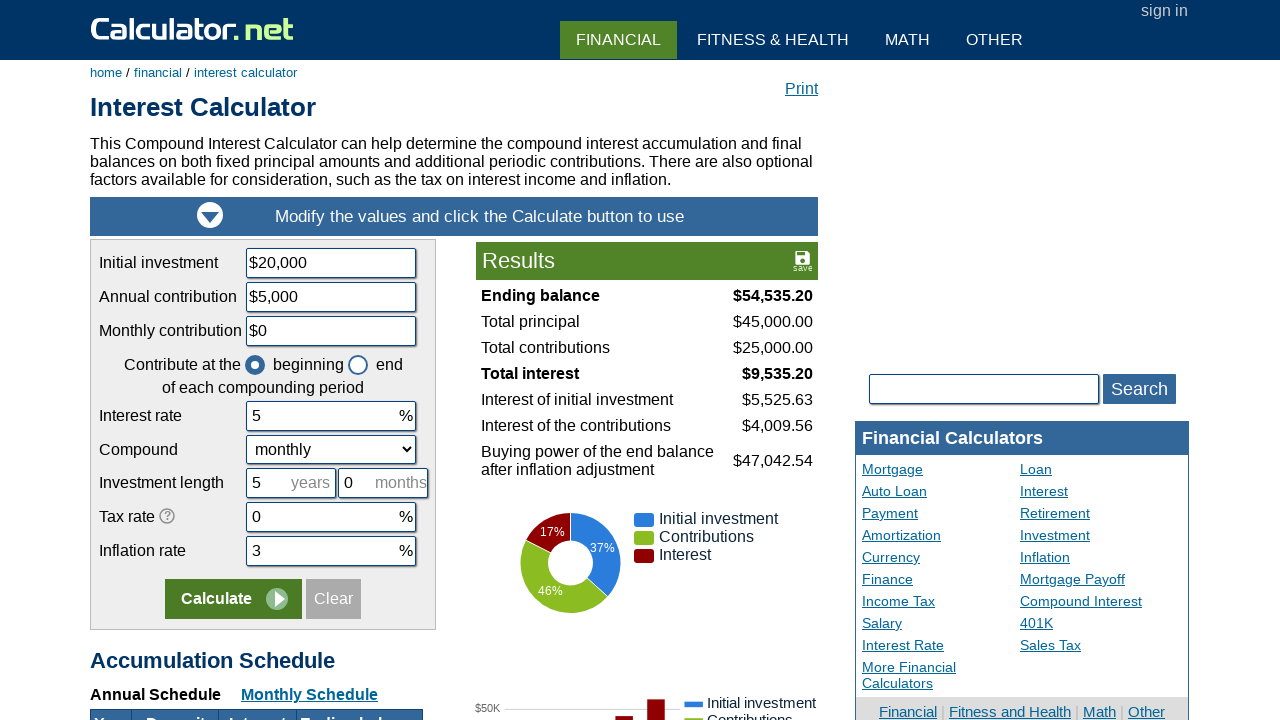

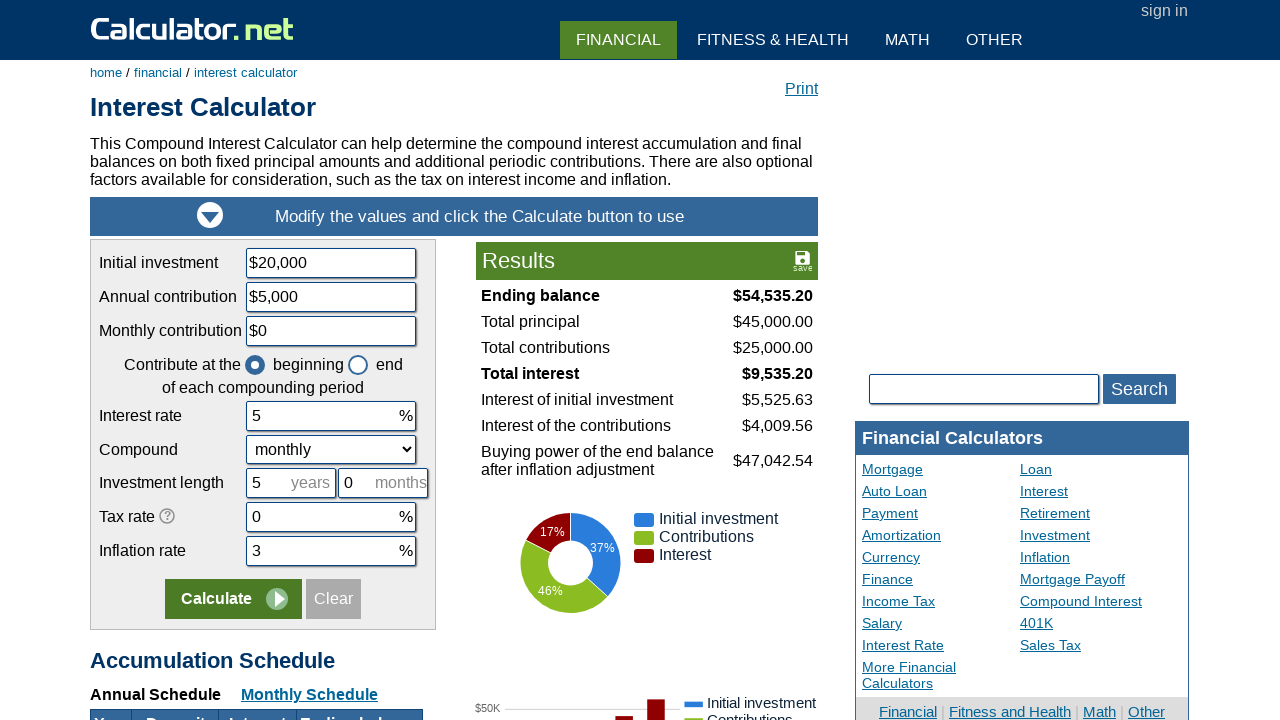